Navigates to a demo e-commerce site, counts links and images on the page, then clicks on the Laptops category and counts header links

Starting URL: https://www.demoblaze.com/

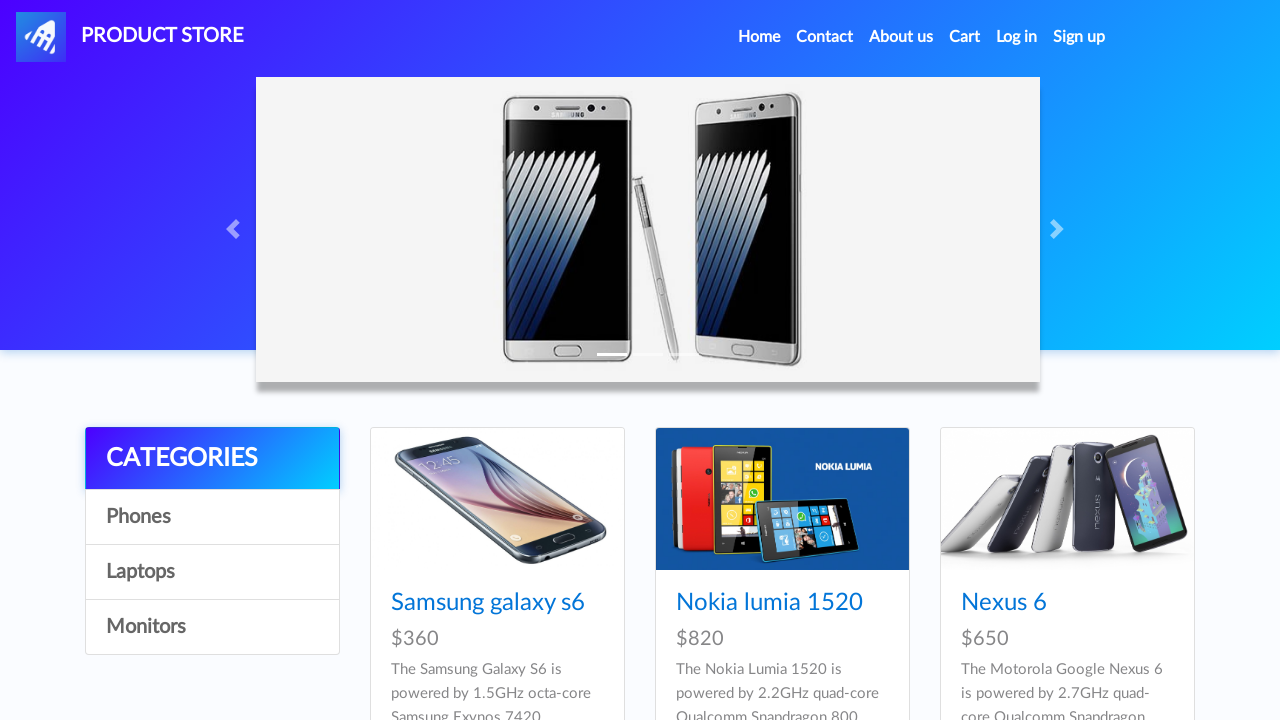

Counted all links on the page: 33 total
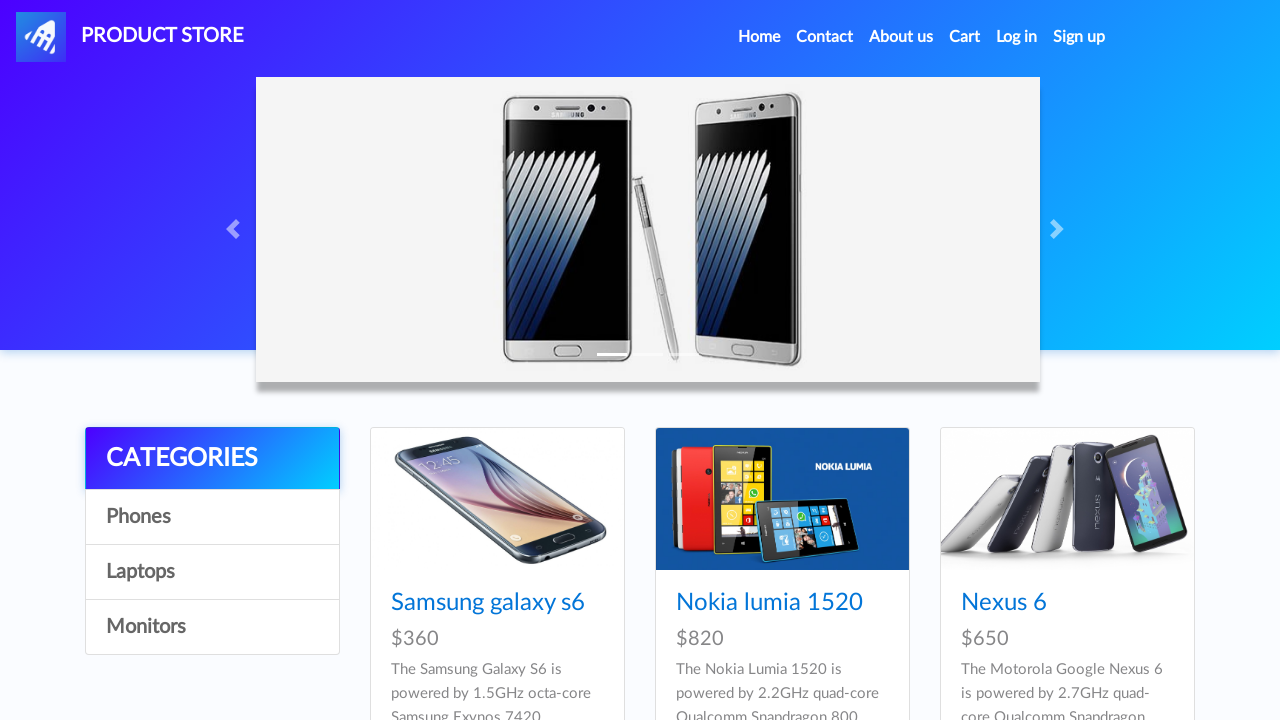

Counted all images on the page: 14 total
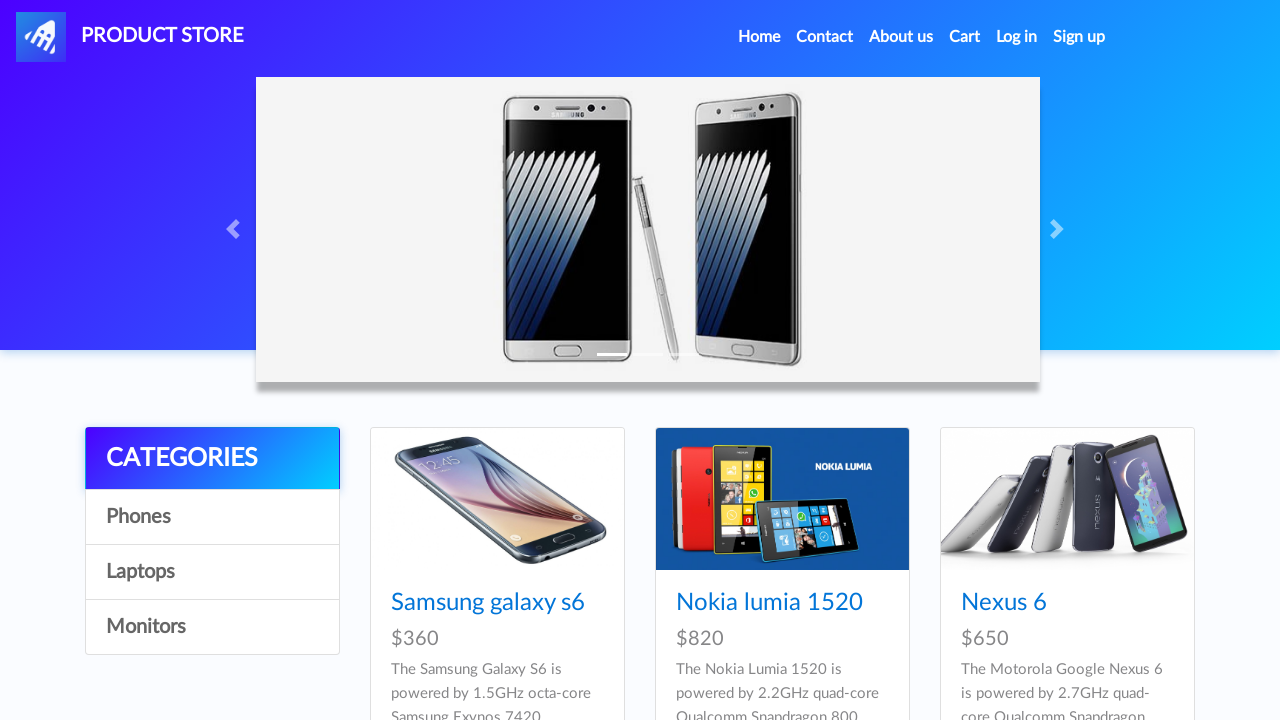

Clicked on Laptops category link at (212, 572) on text=Laptops
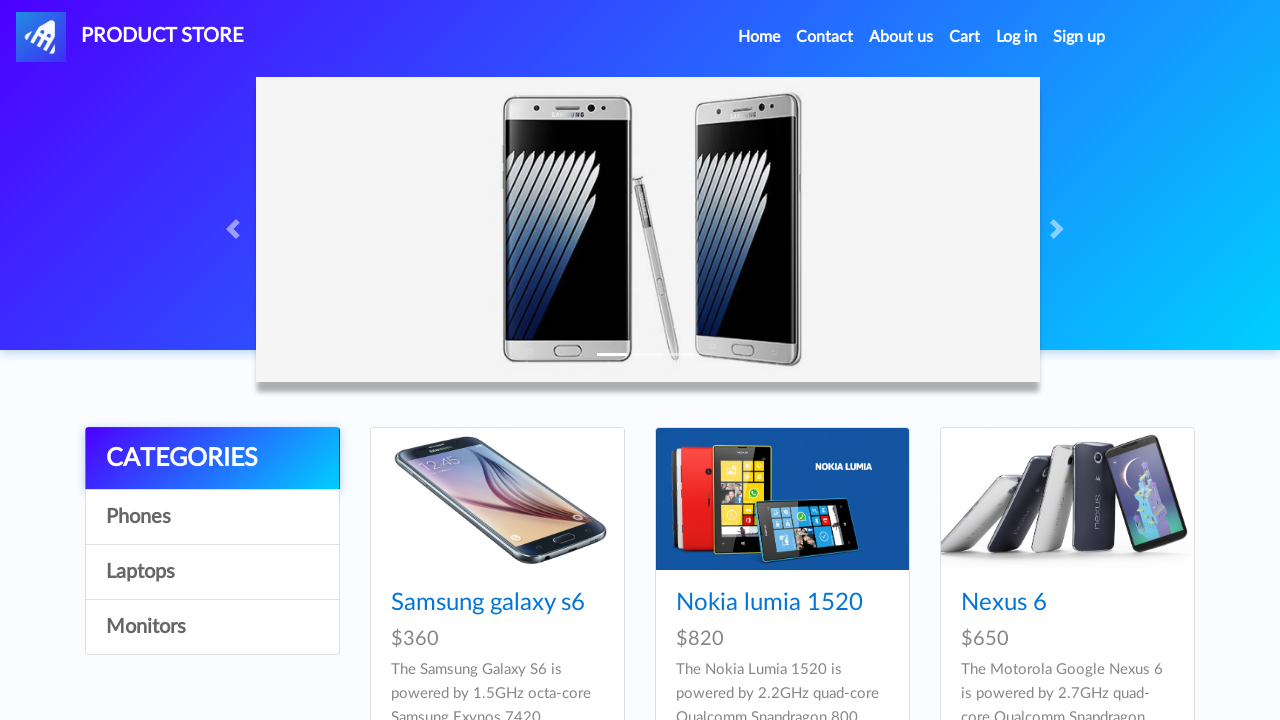

Waited for category list to load
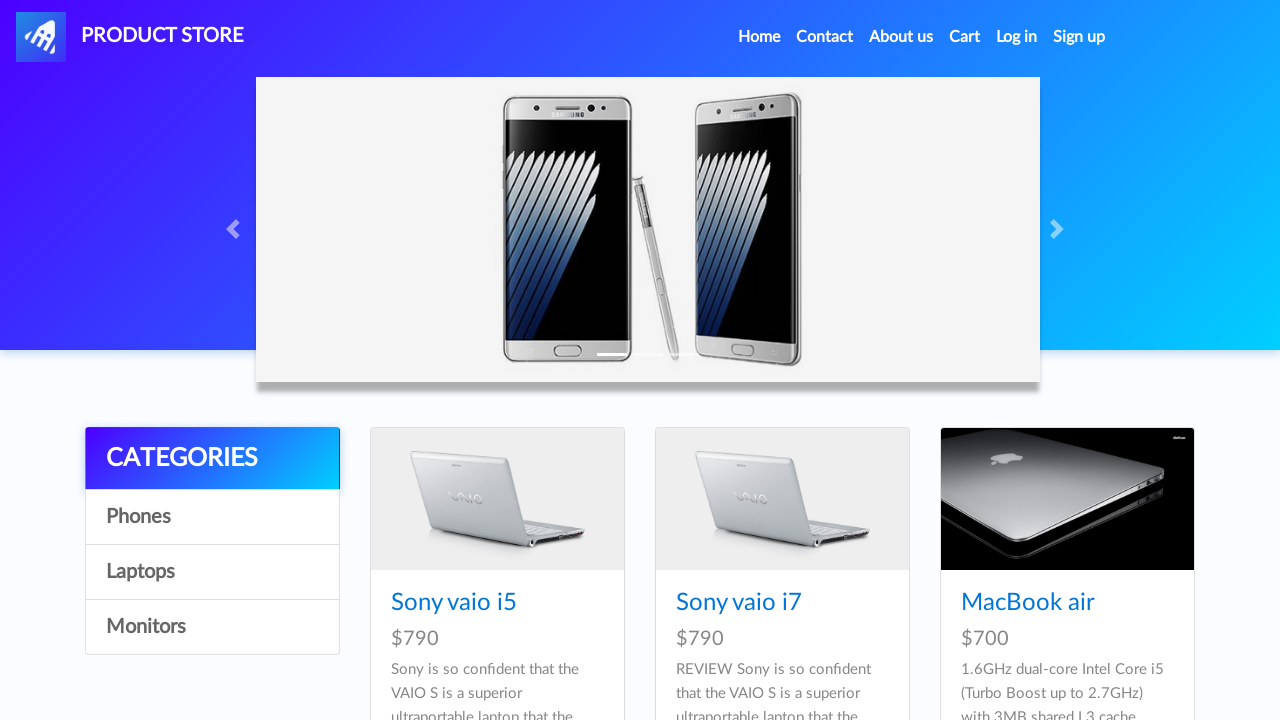

Counted header links in category list: 4 total
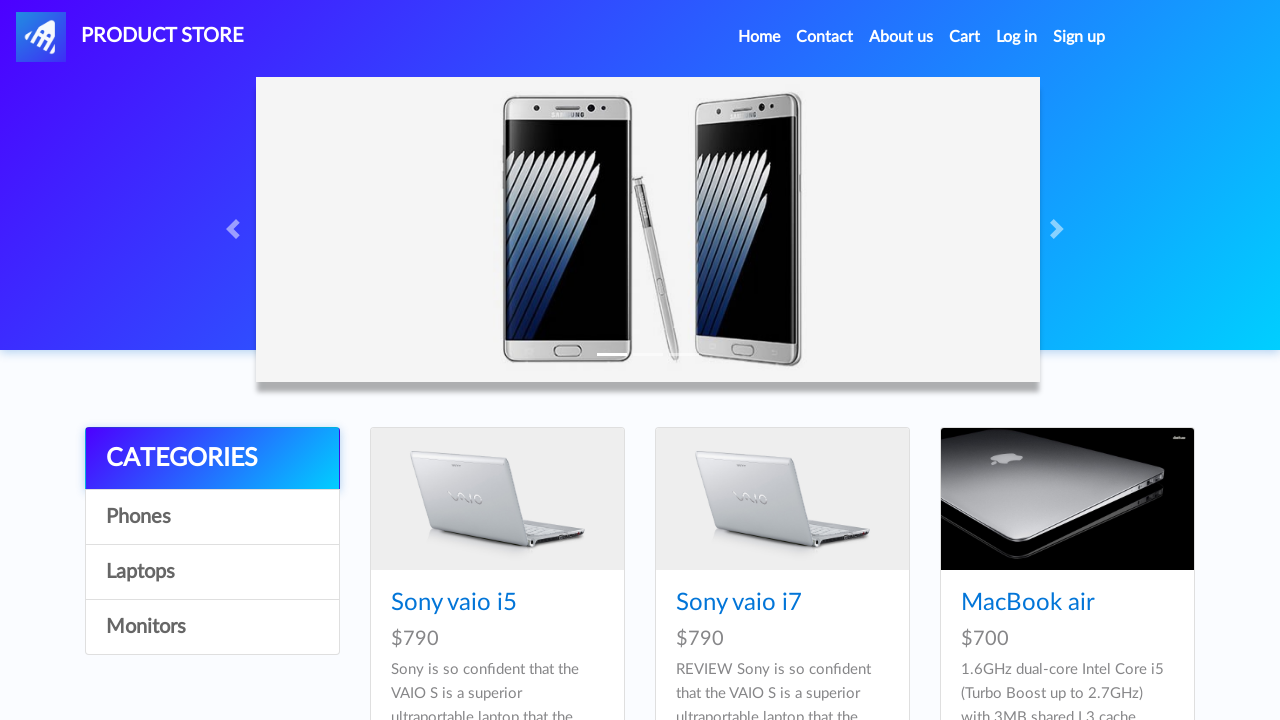

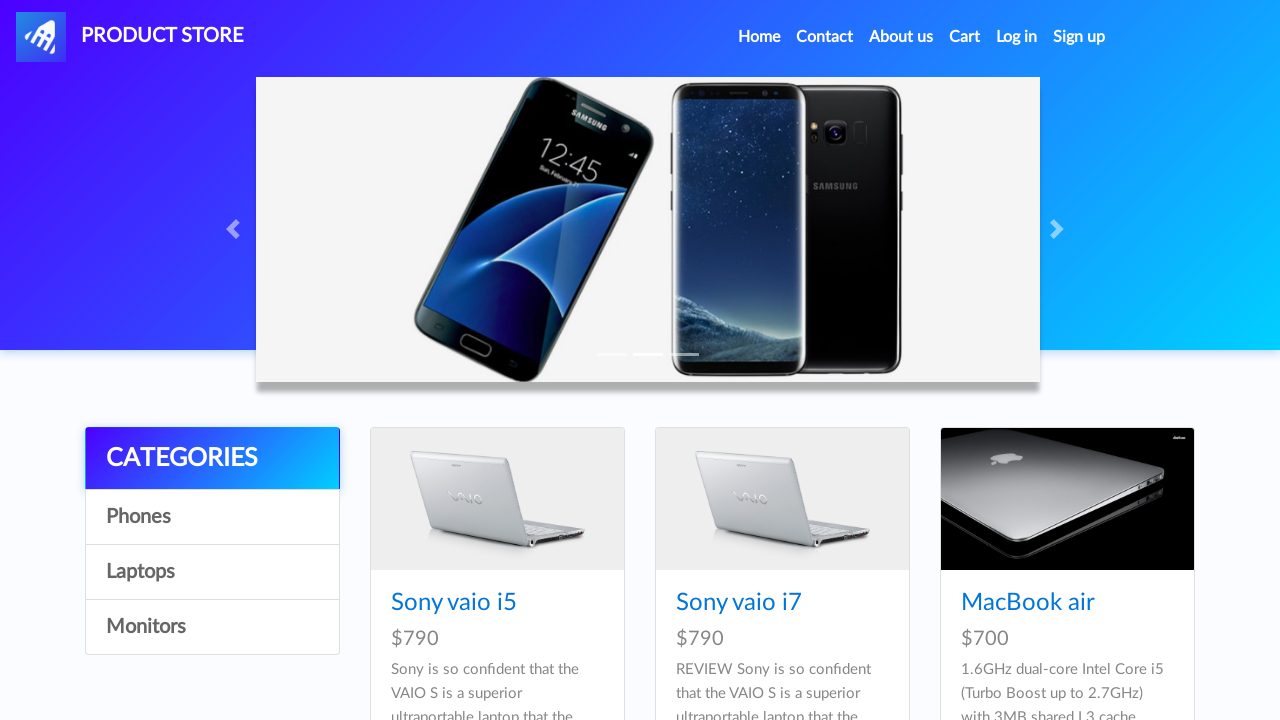